Searches for books on Hanbit publishing website using a Korean keyword and clicks the "more" button to expand search results

Starting URL: https://www.hanbit.co.kr/search/search_list.html?keyword=파이썬

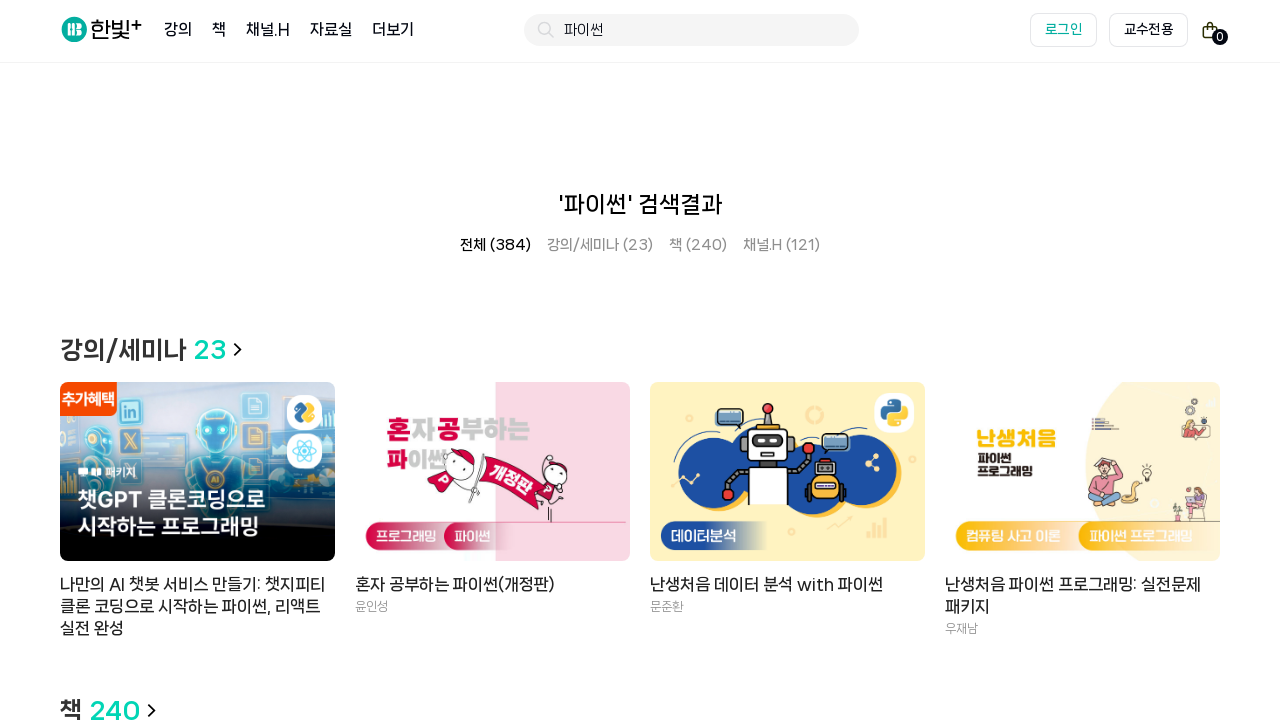

Navigated to Hanbit book search page with keyword '파이썬'
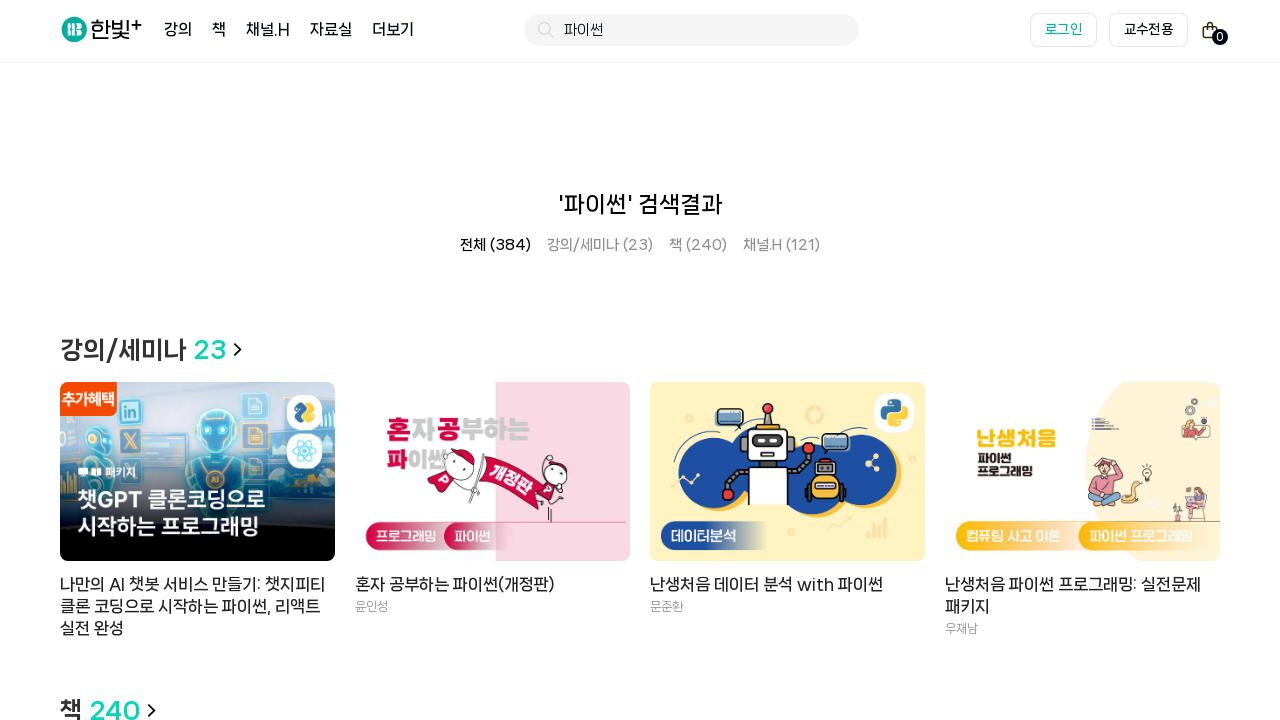

Clicked the 'more' button to expand search results at (640, 694) on xpath=//*[@id="container"]/div[2]/div/div[2]/h2
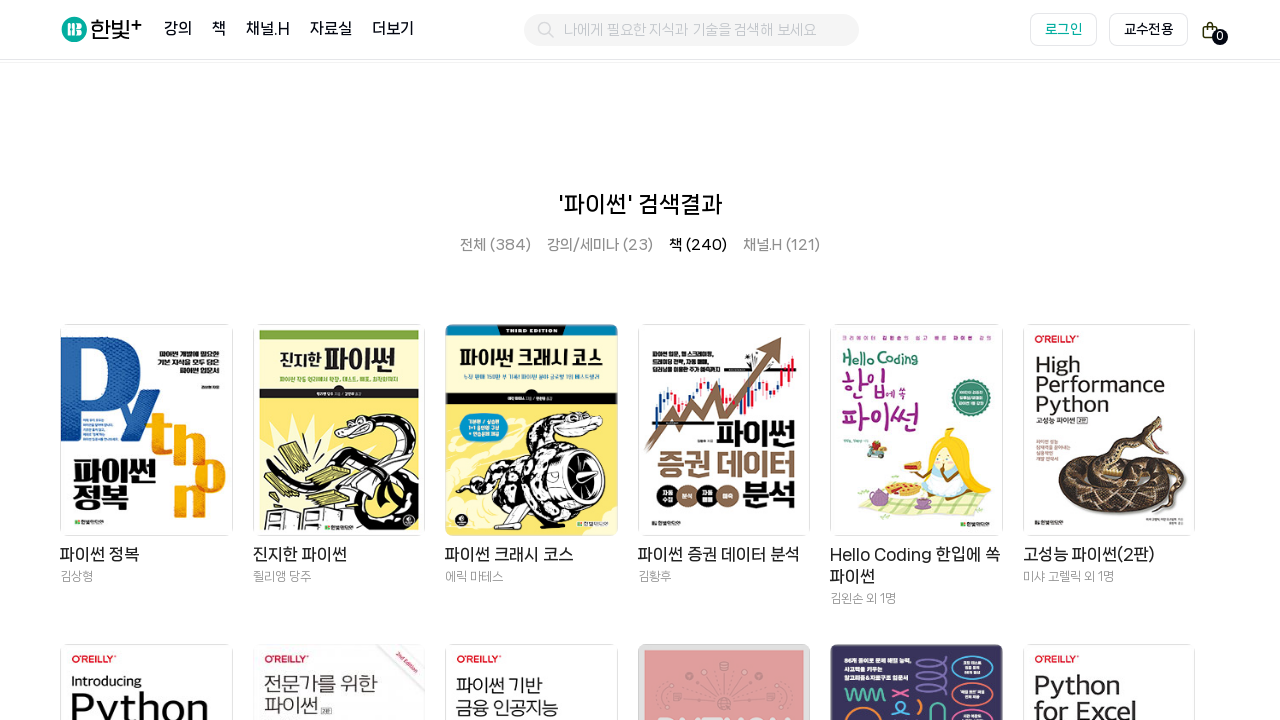

Expanded search results loaded
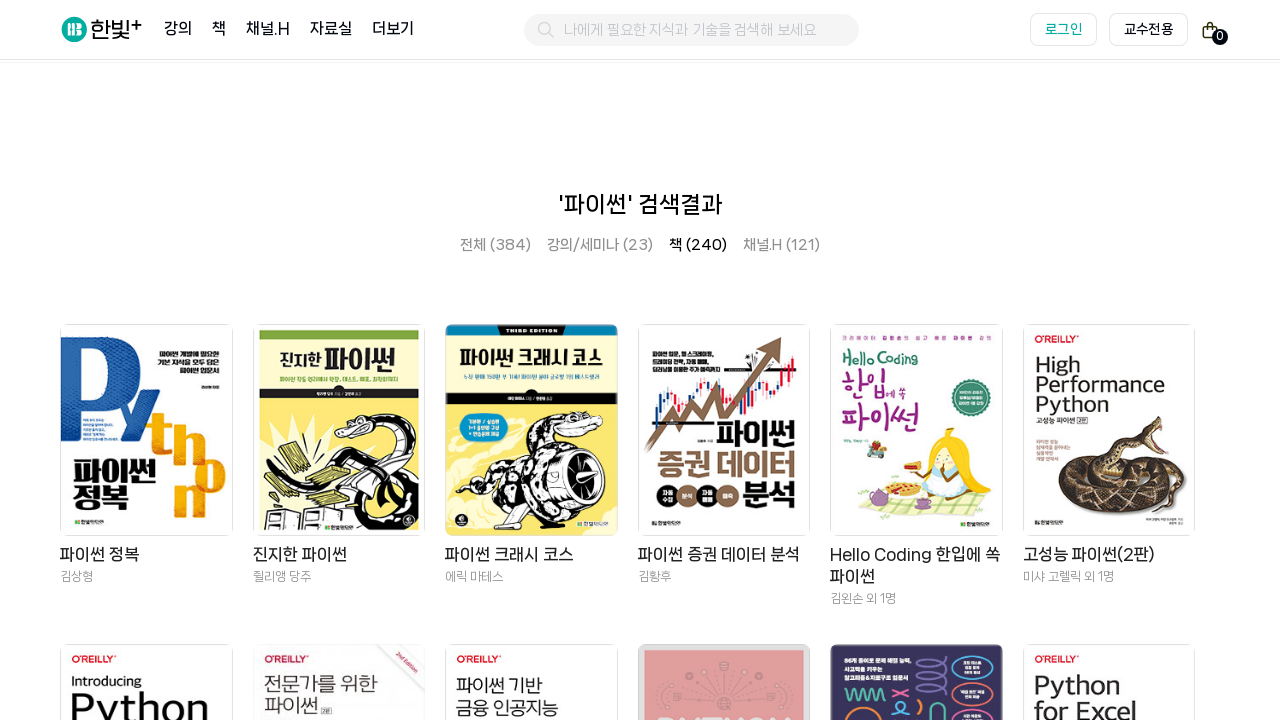

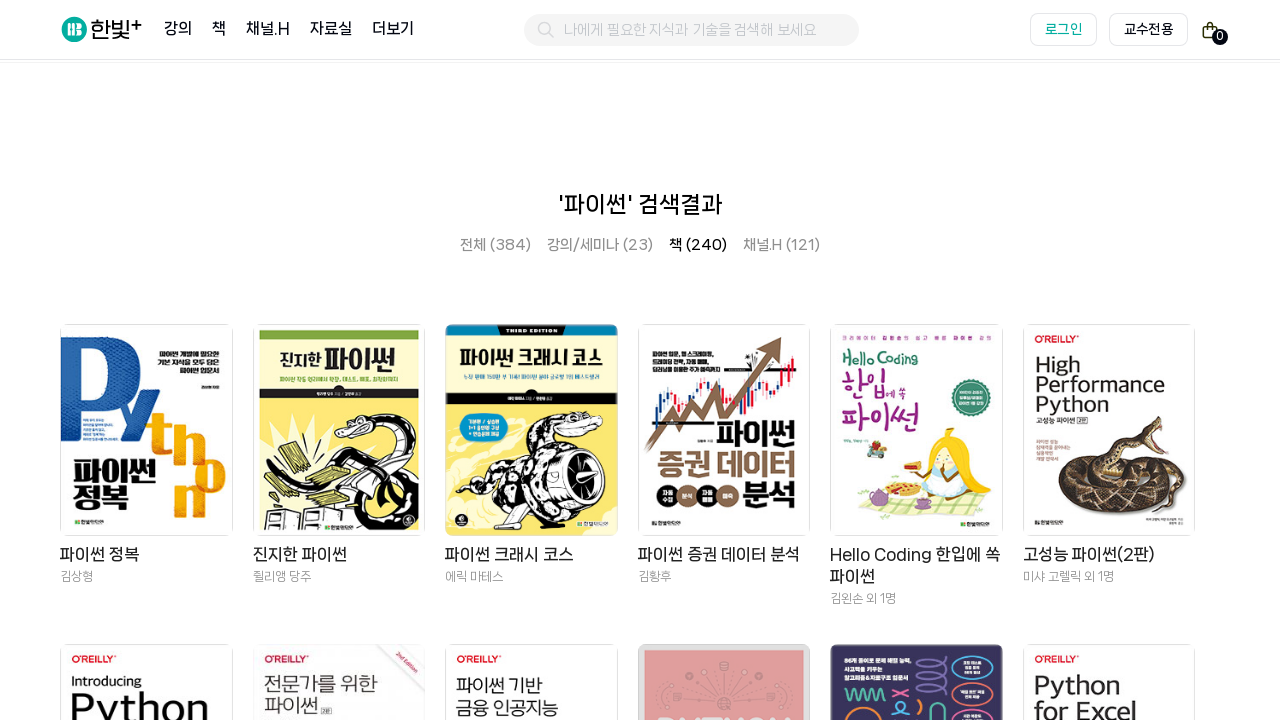